Tests various element locator strategies by navigating between pages and finding elements using different locator methods

Starting URL: https://demoqa.com/text-box

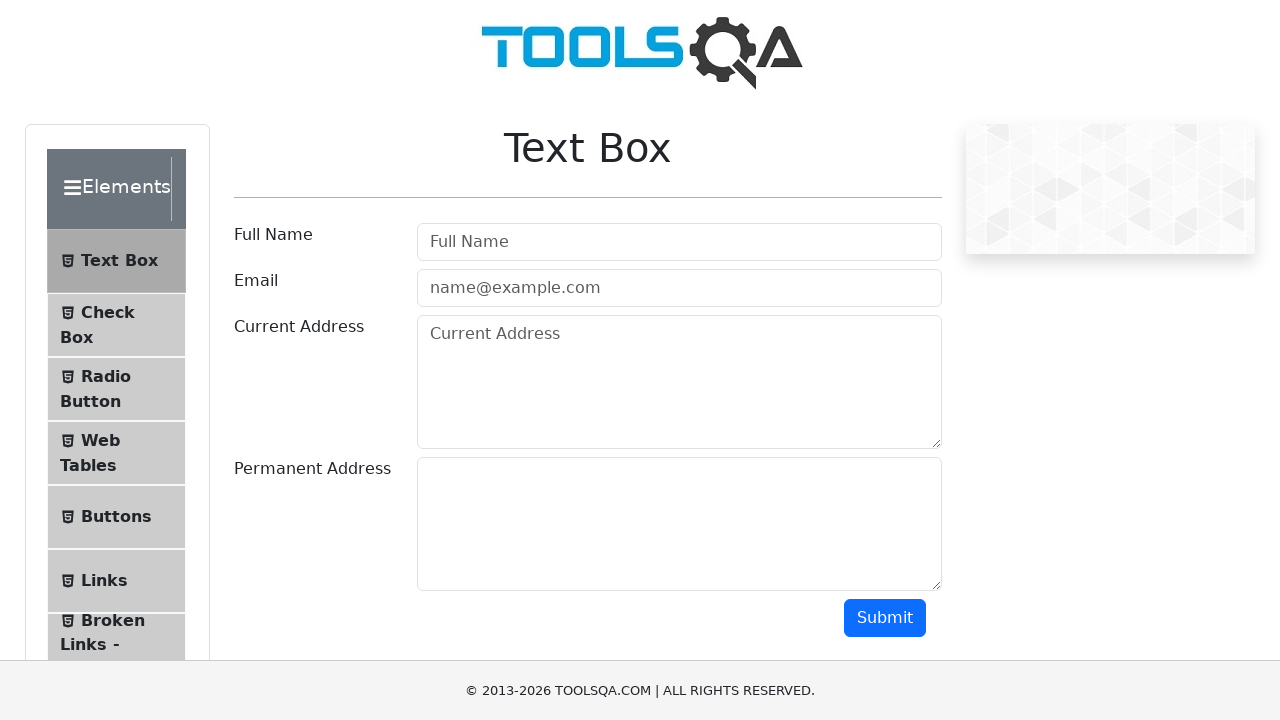

Found all input elements on text-box page
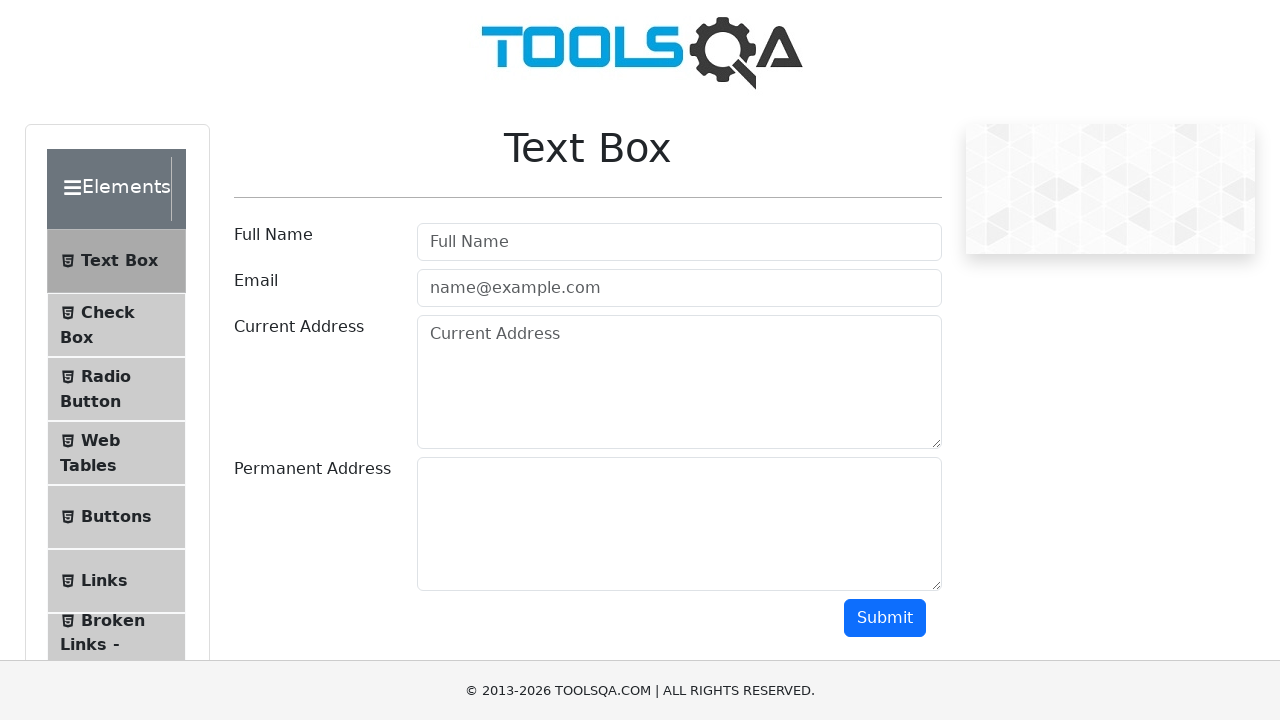

Located submit button by ID selector
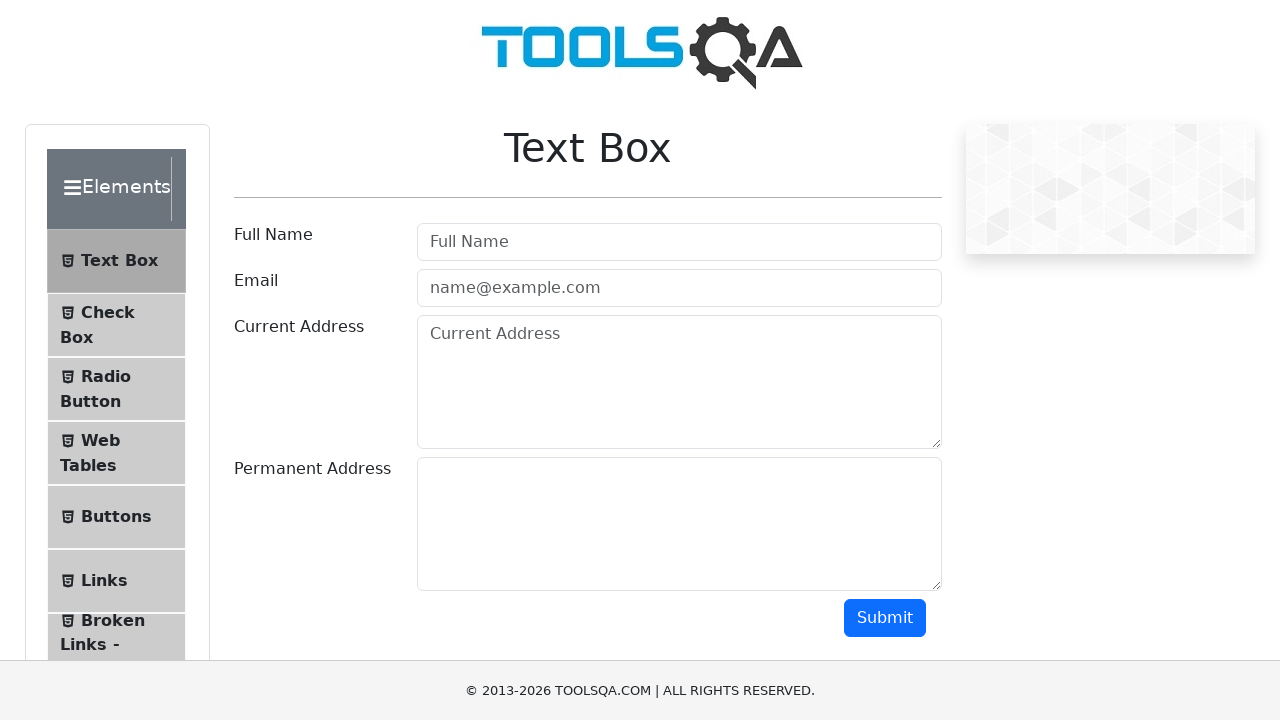

Navigated to automation practice form page
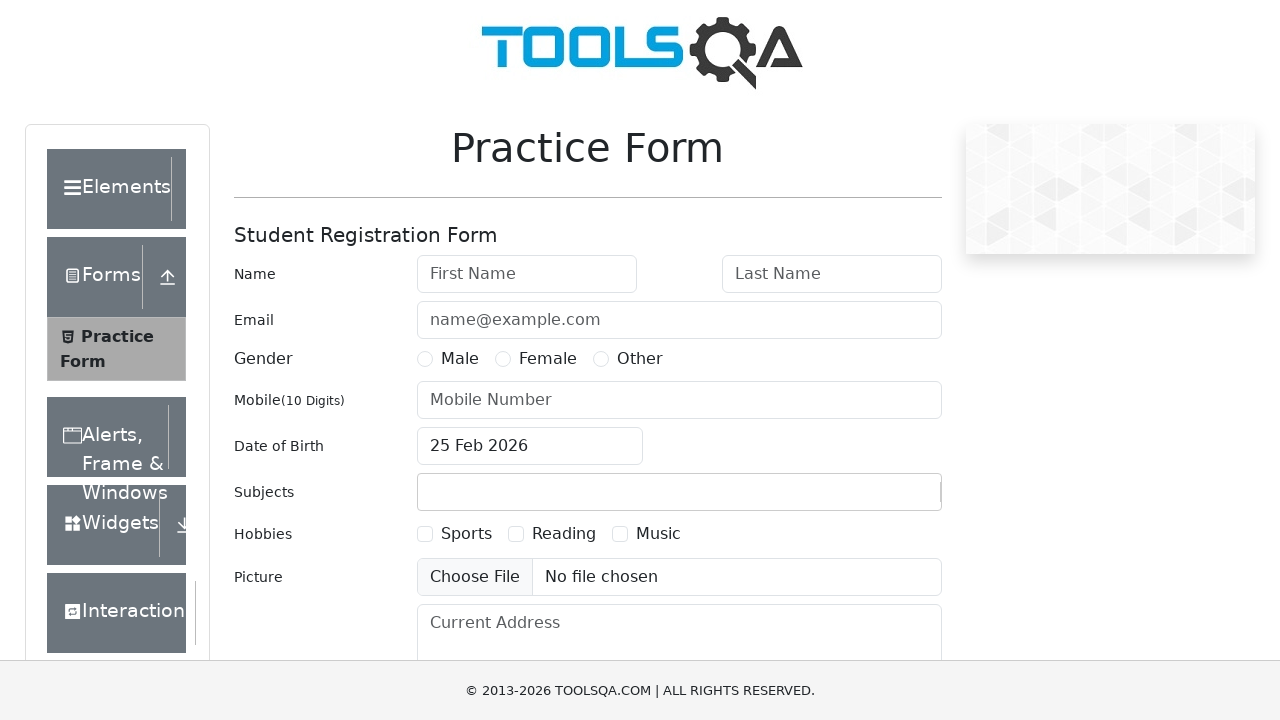

Located gender element by name attribute selector
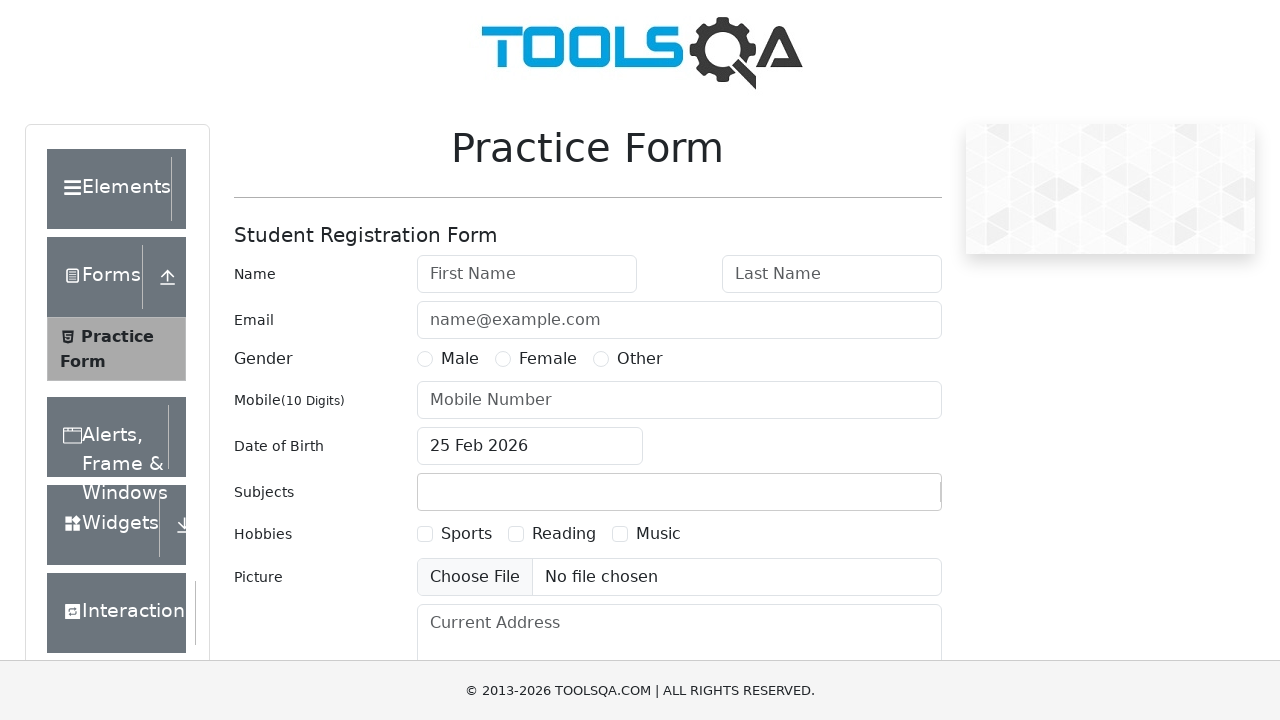

Located file control element by class selector
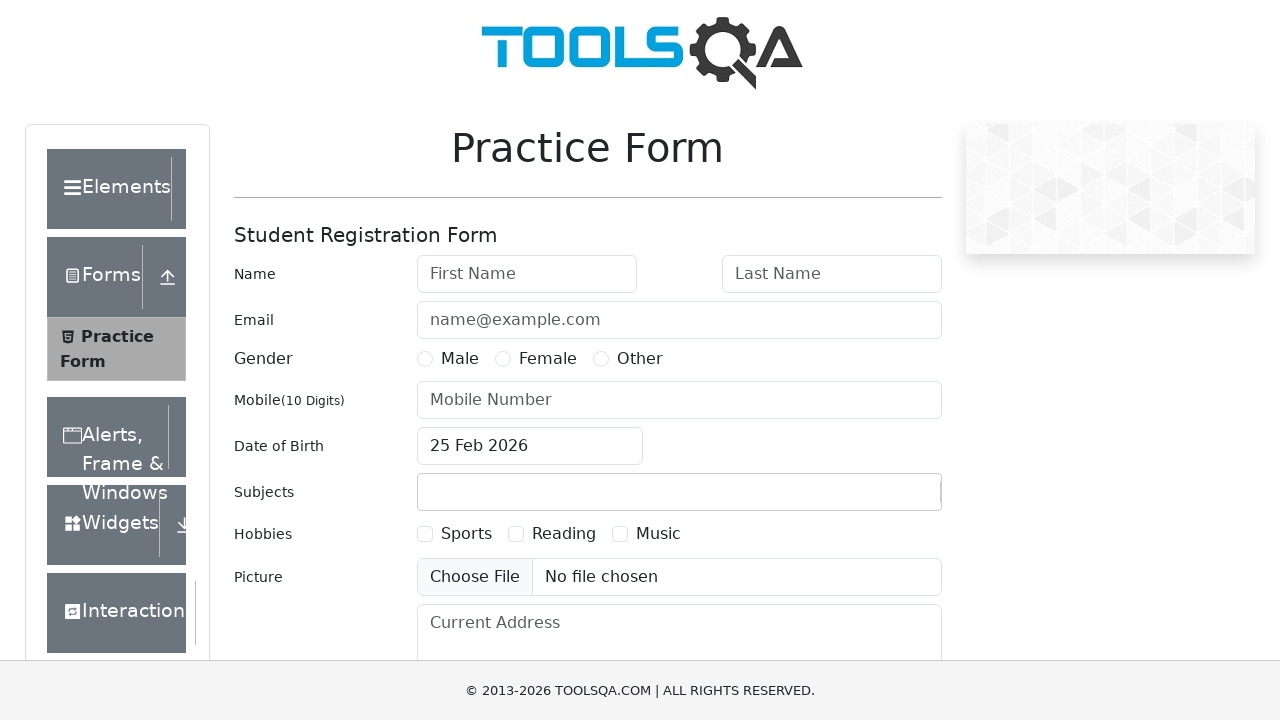

Located first input element by tag name selector
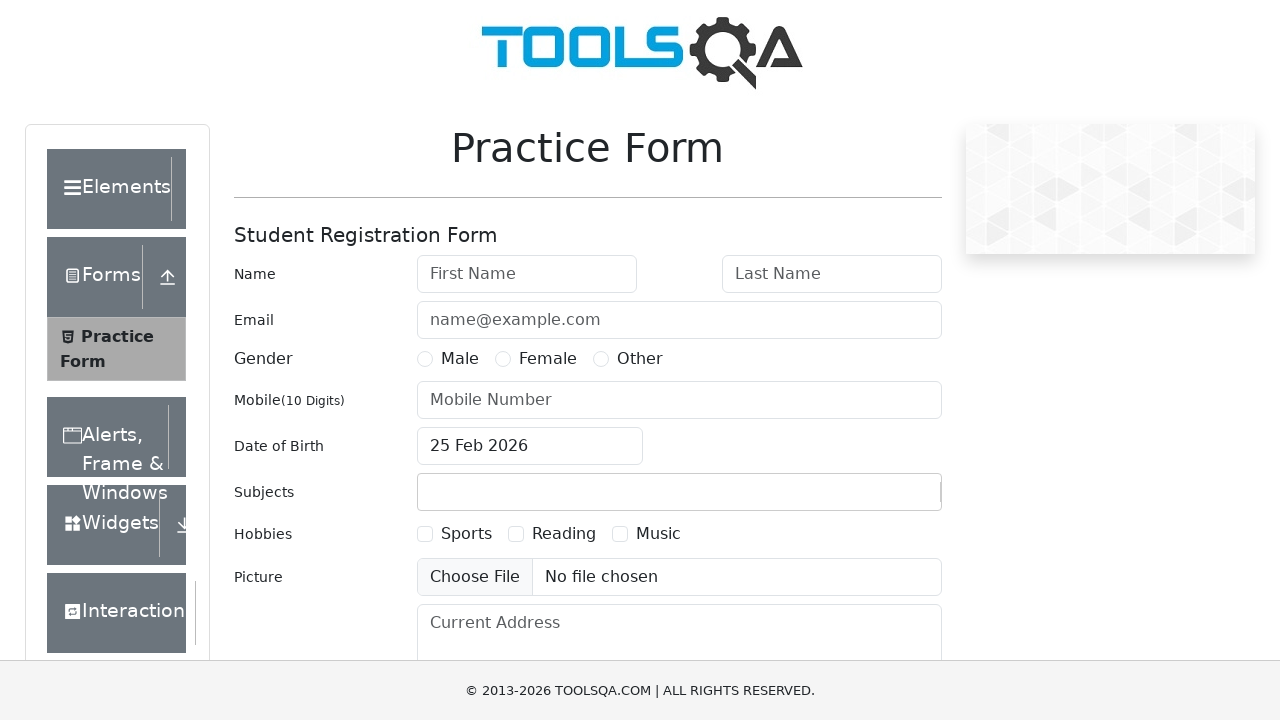

Located first name field by CSS selector
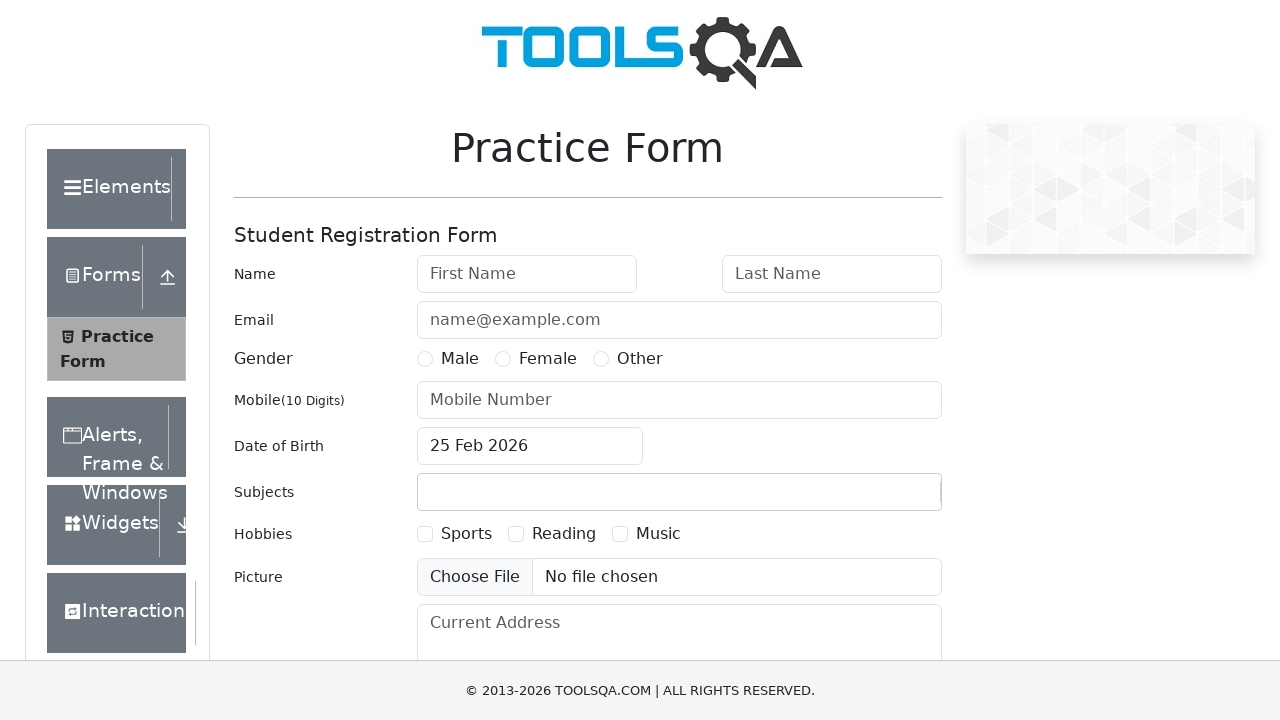

Navigated back to text-box page
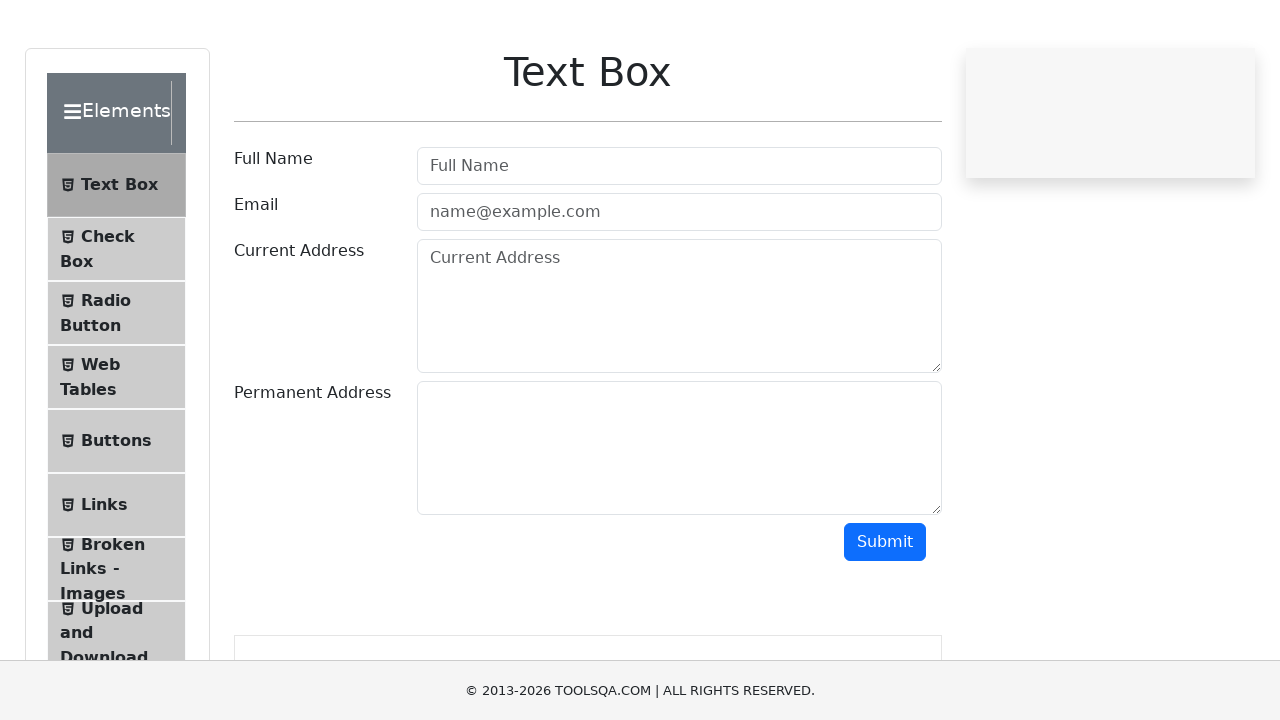

Located element by xpath pattern containing userName ID
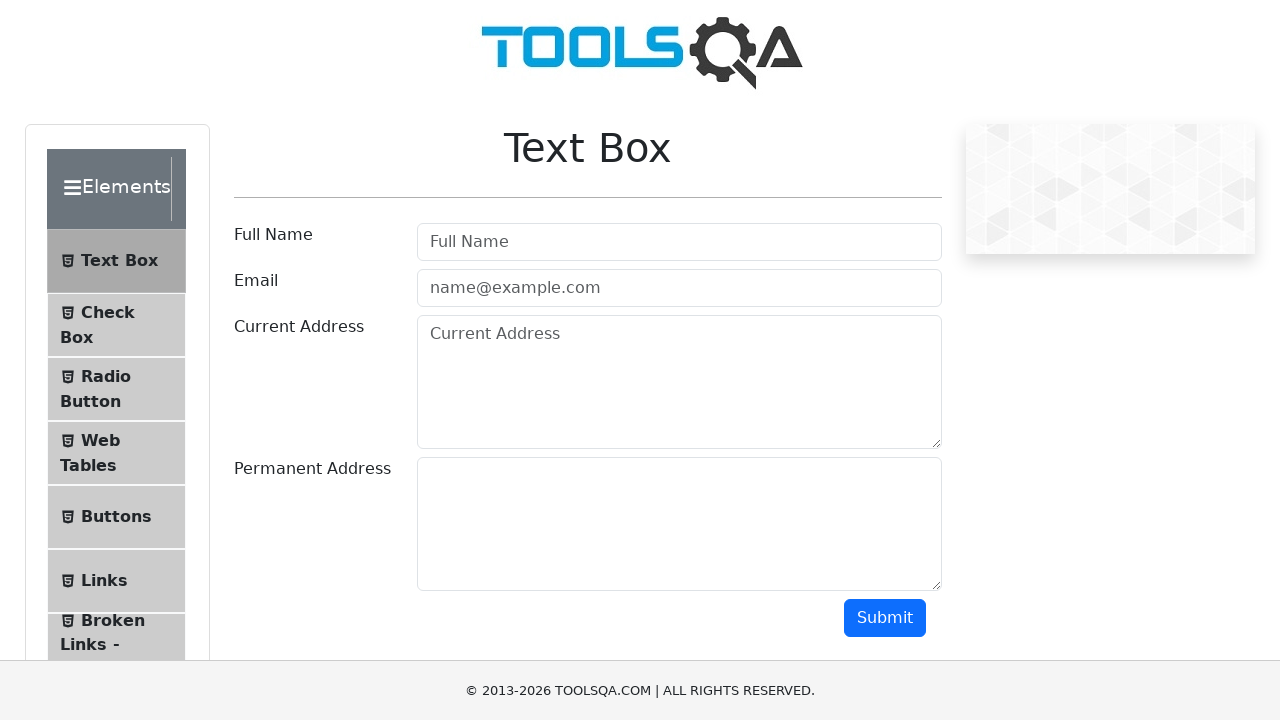

Navigated to links page
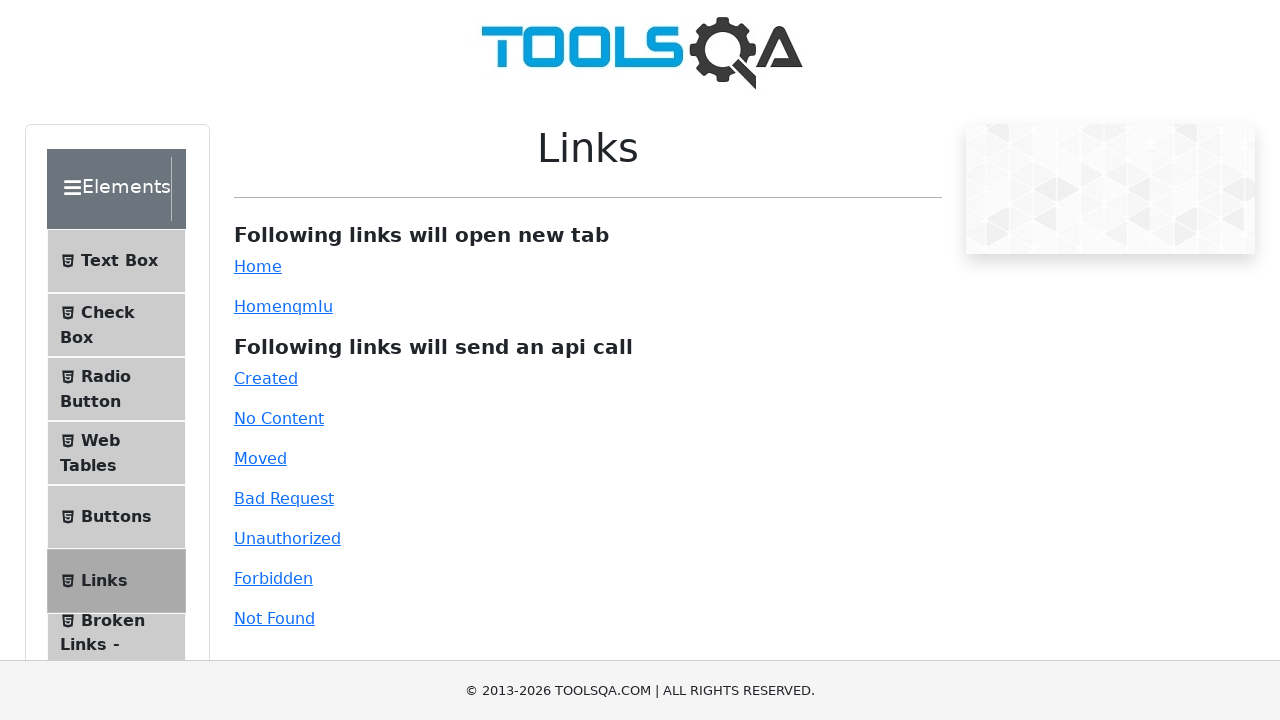

Located Home link by exact text match
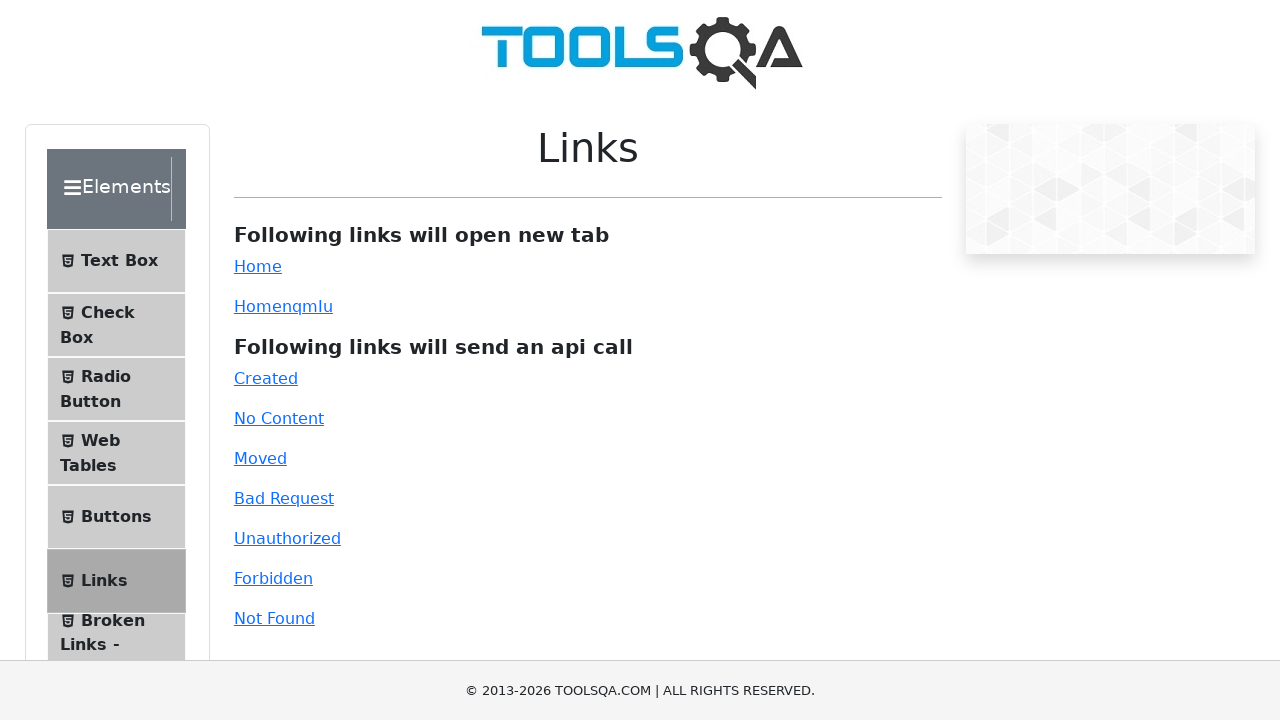

Located No Content link by partial text match
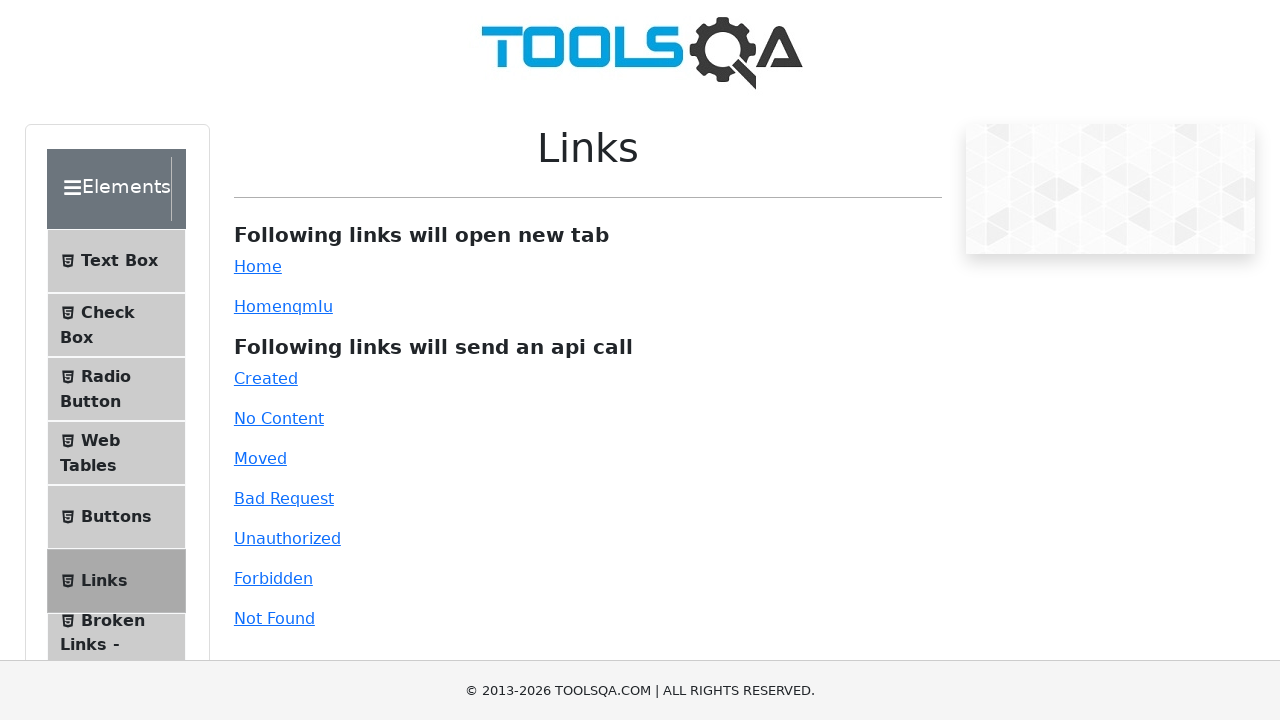

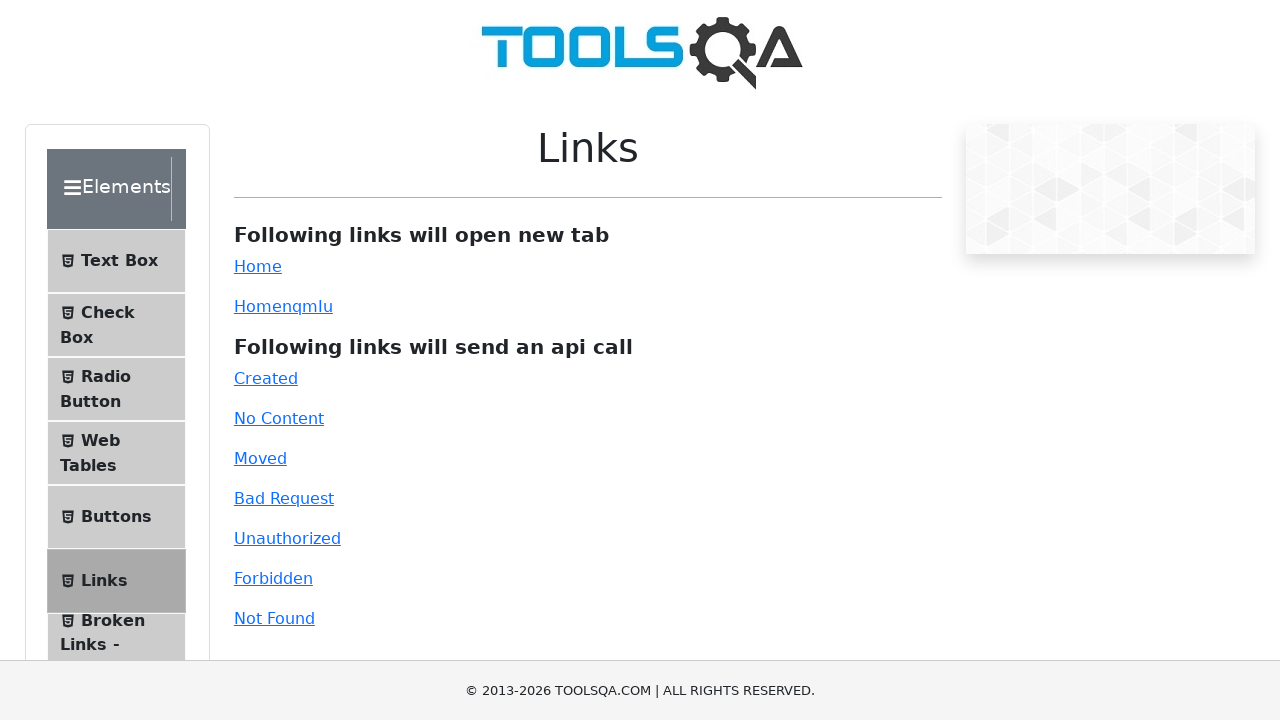